Tests Rediff registration form by filling various fields including personal information, validating UI elements presence, and interacting with form controls like dropdowns and radio buttons

Starting URL: https://is.rediff.com/signup/register

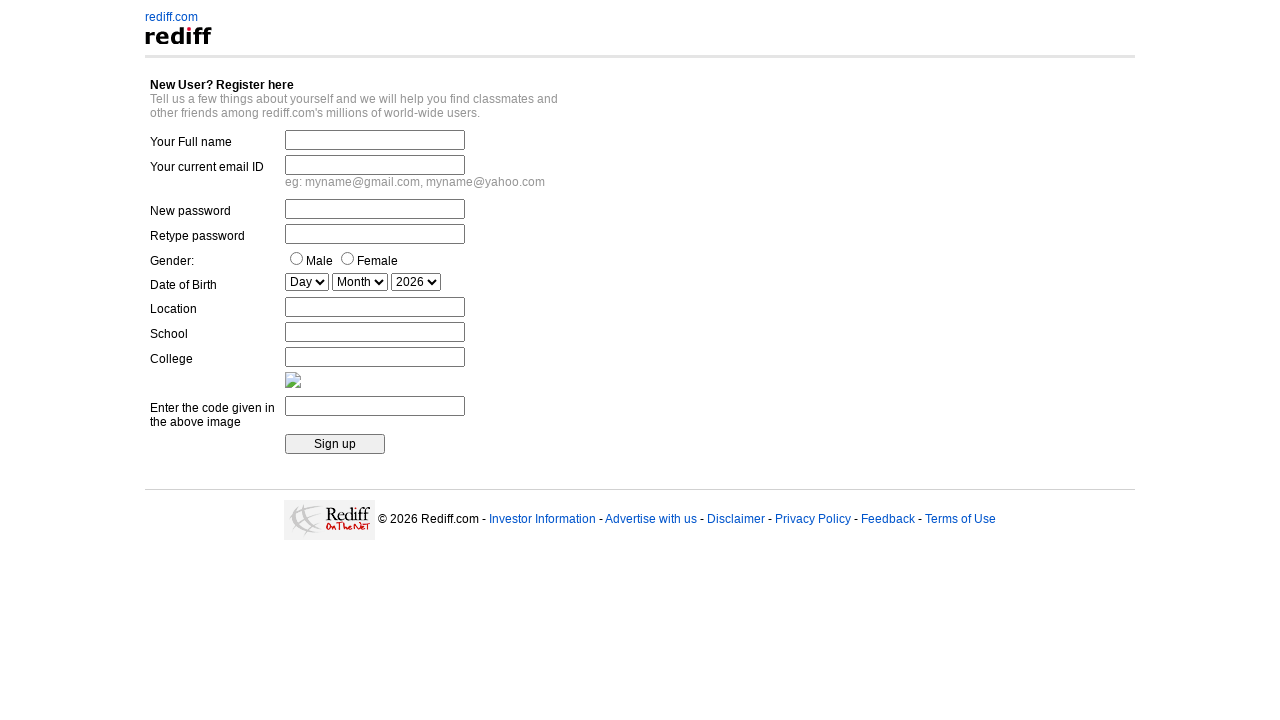

Filled full name field with 'Vidya Balan' on input#fullname
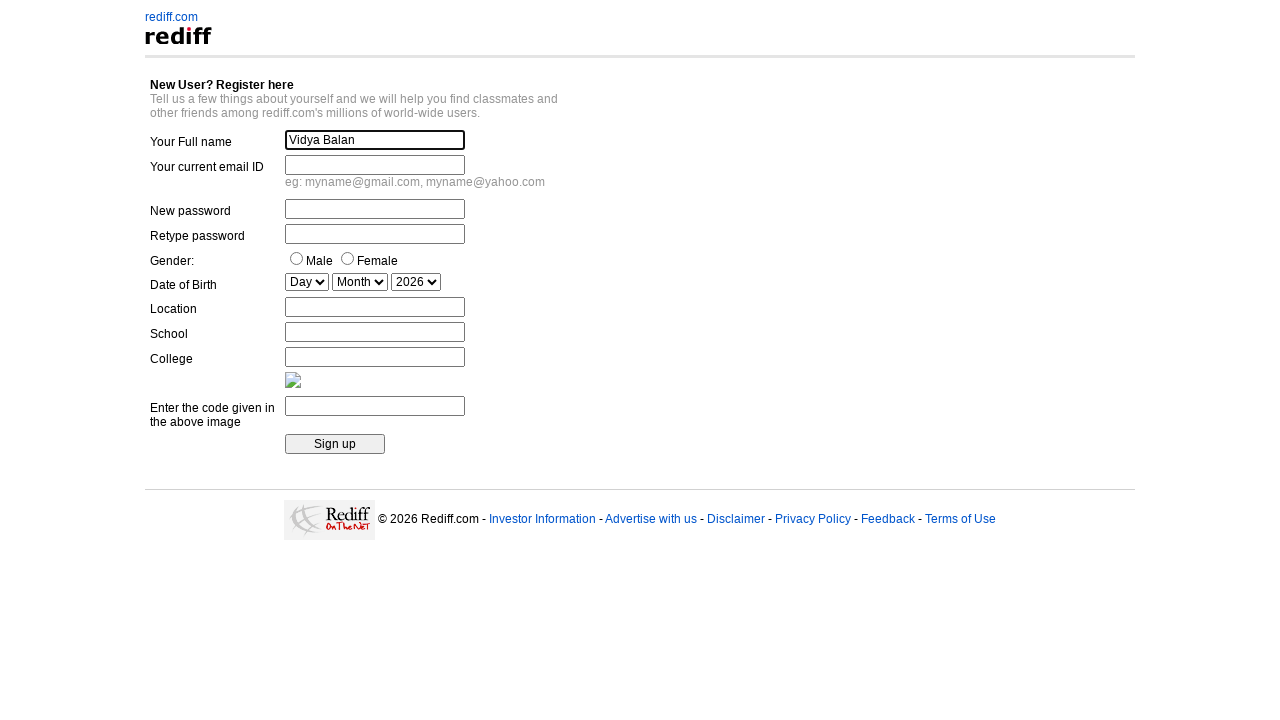

Filled email field with 'vbalan123@gmail.com' on input[name='emailid']
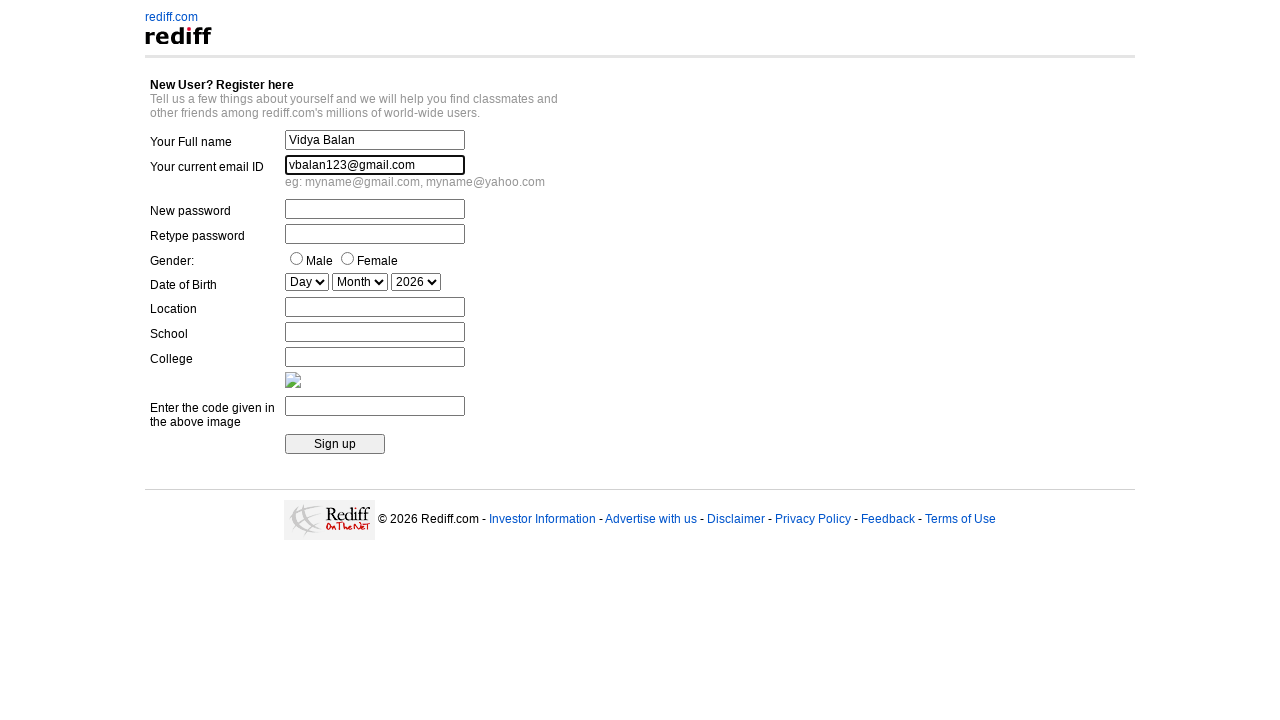

Filled password field with 'Admin@123' on input#pass
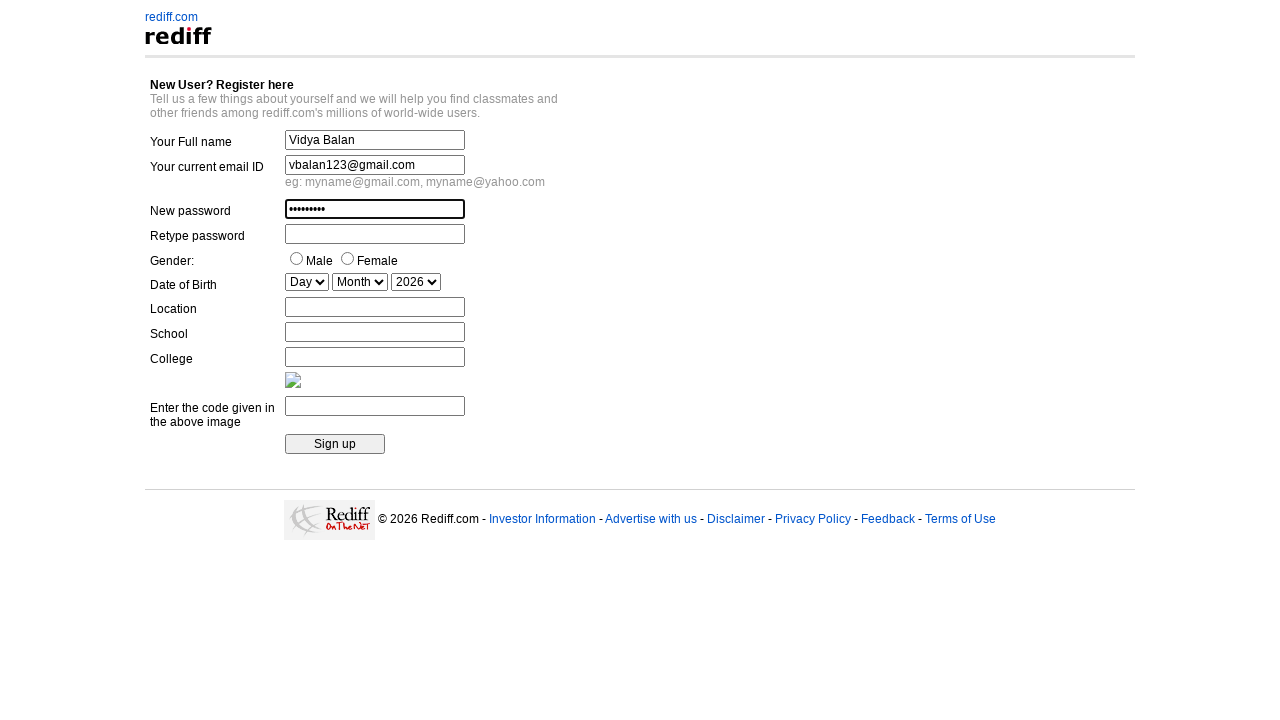

Filled confirm password field with 'Admin@123' on input#repass
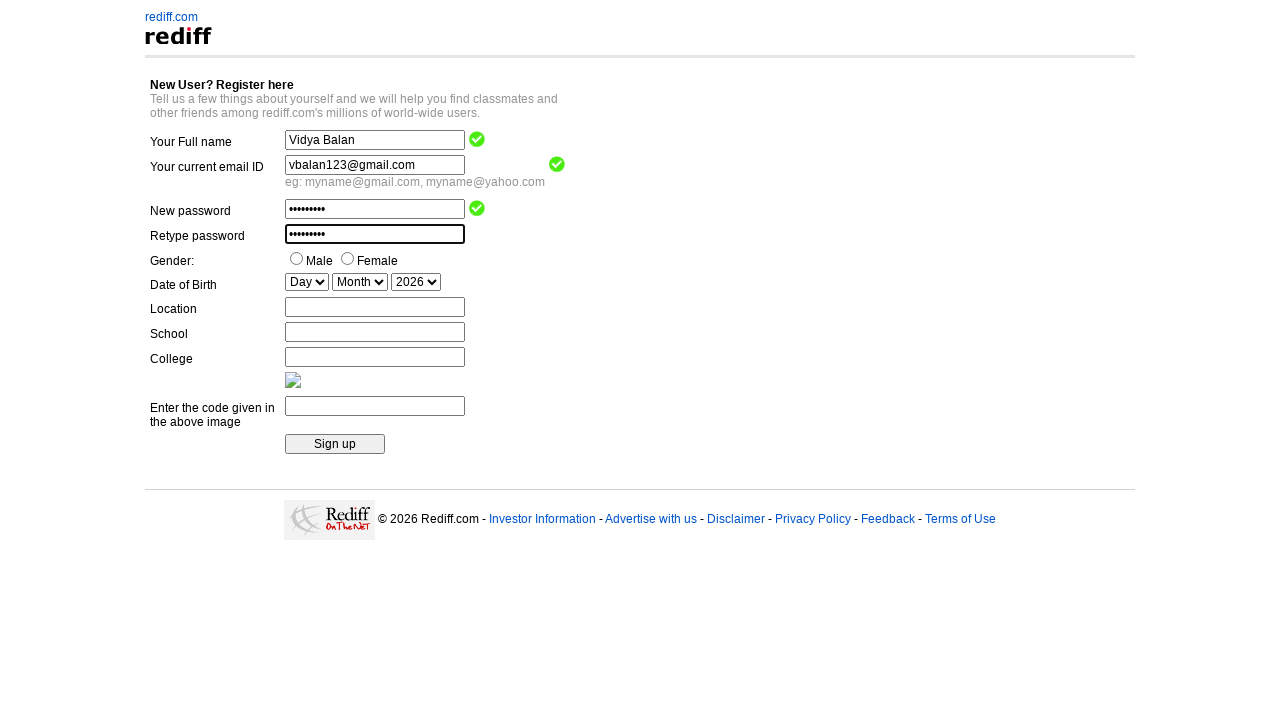

Selected male radio button for gender at (296, 258) on input[value='m']
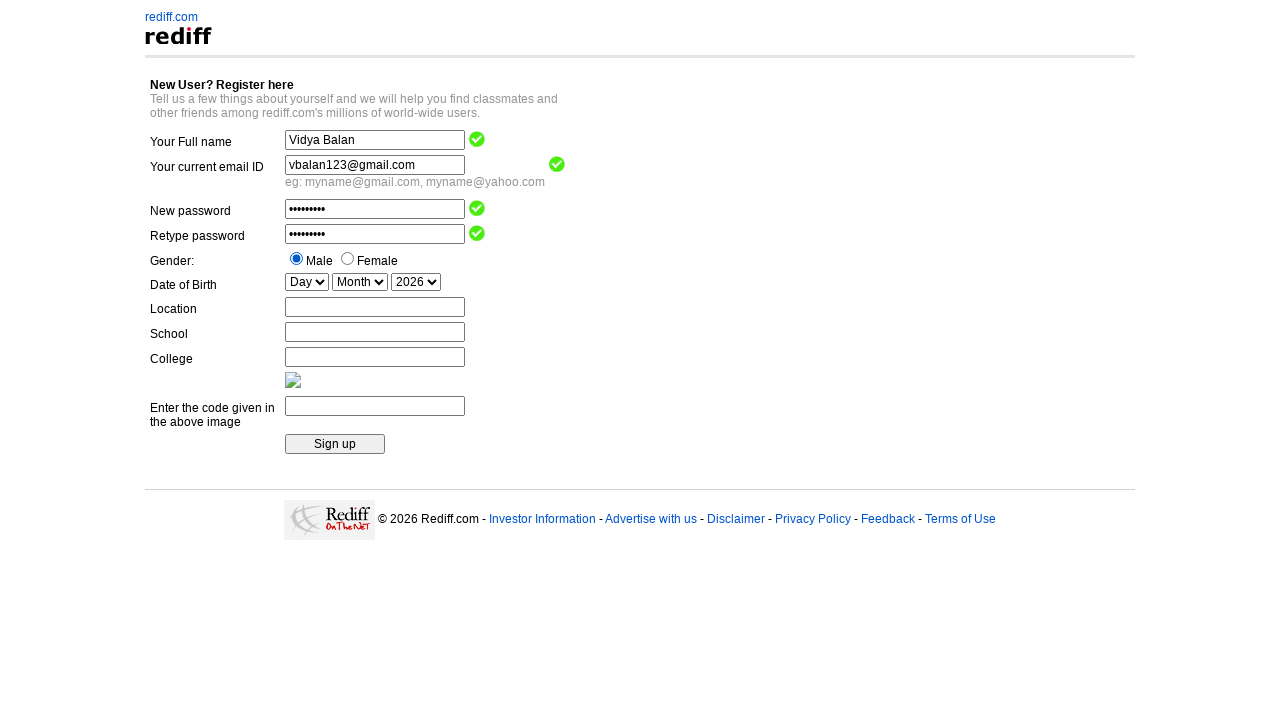

Selected female radio button for gender at (348, 258) on input[value='f']
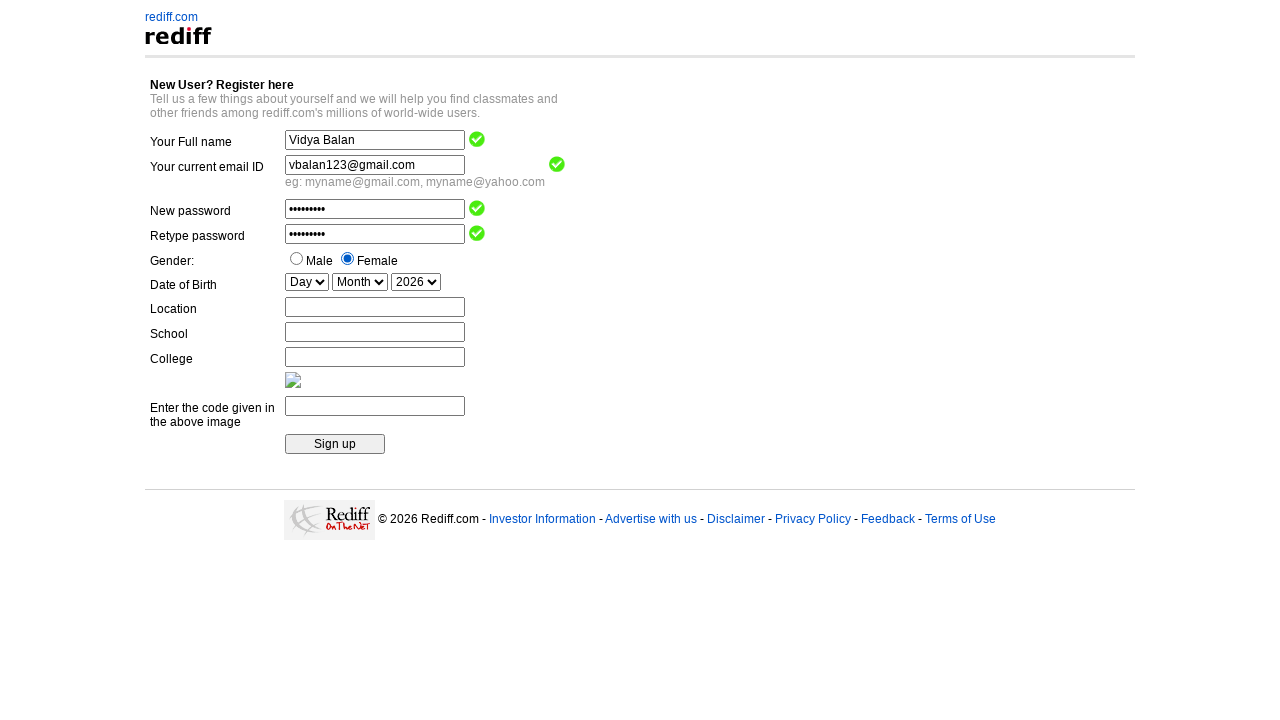

Selected day '18' from date of birth dropdown on select#date_day
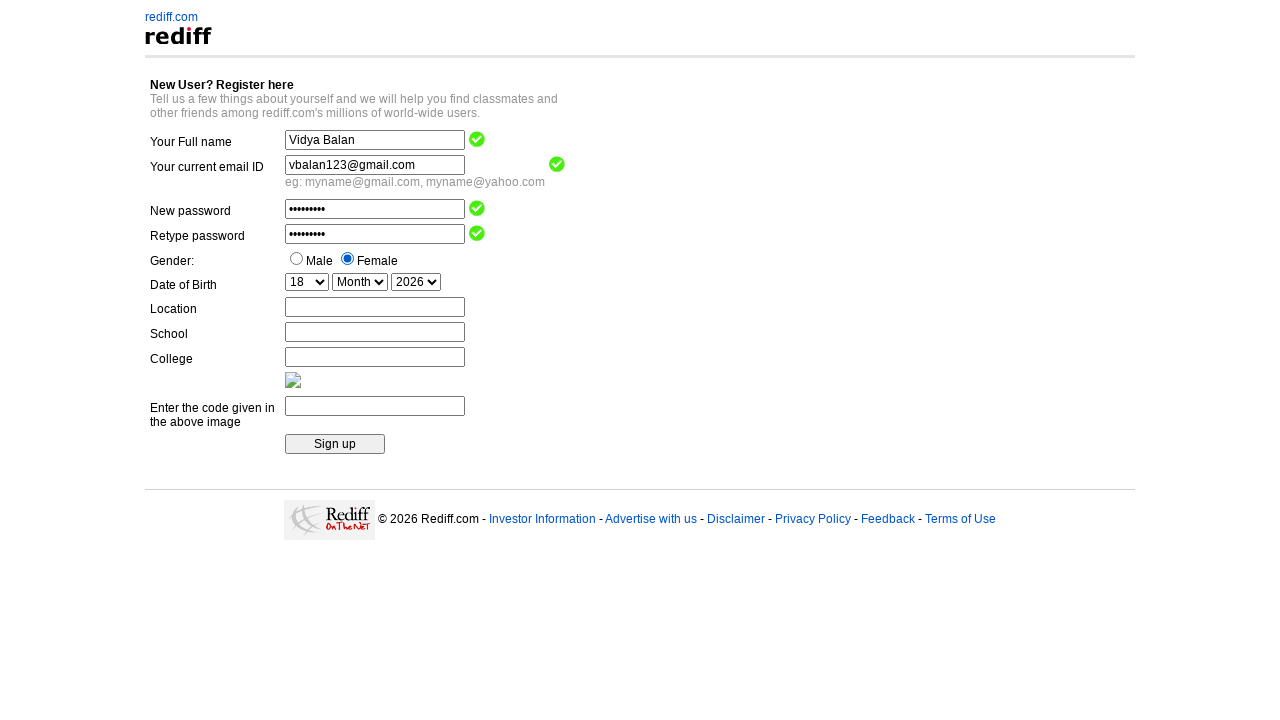

Selected month 'MAR' from date of birth dropdown on select#date_mon
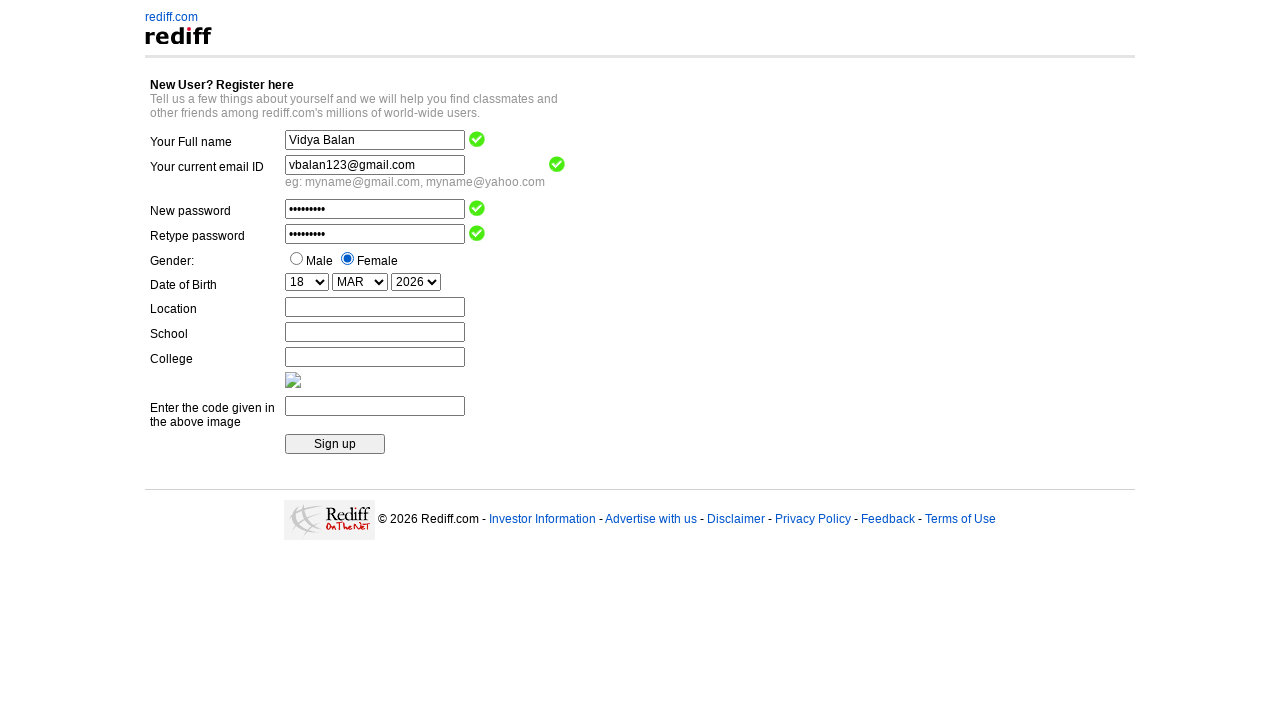

Selected year '1993' from date of birth dropdown on select[name='Date_Year']
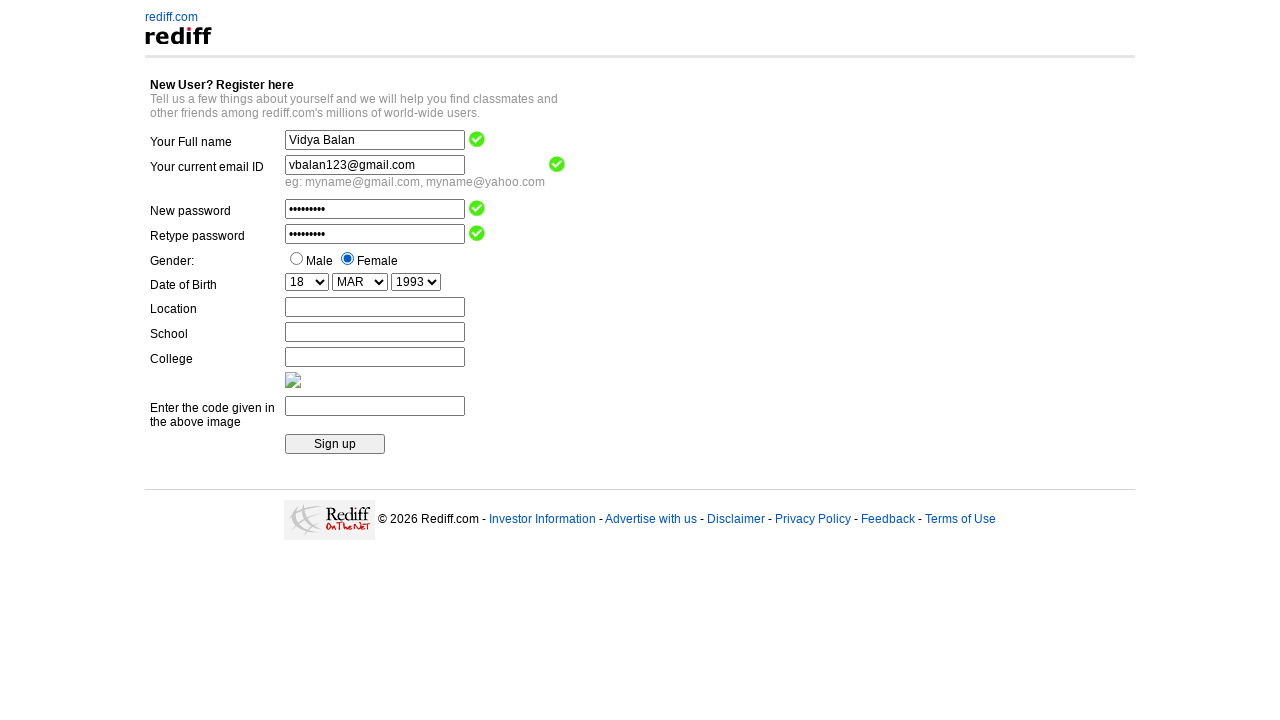

Verified Rediff.com Home link is visible
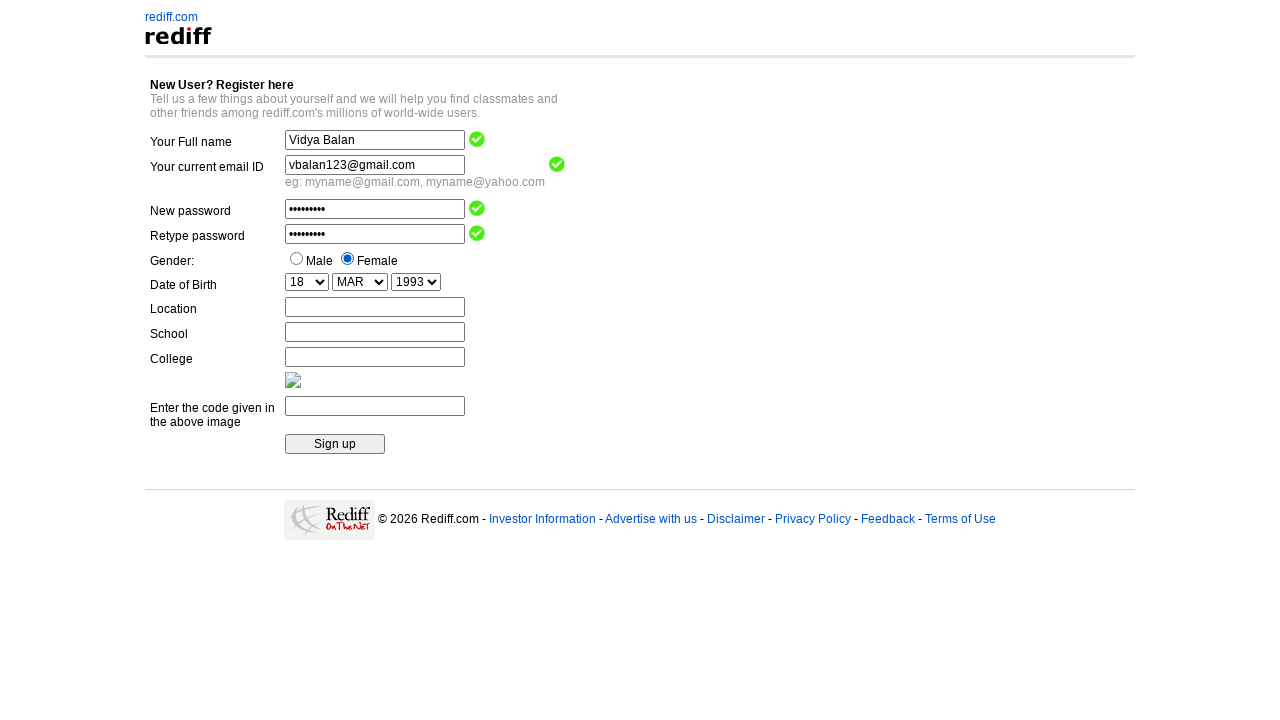

Verified 'New User? Register here' heading is visible
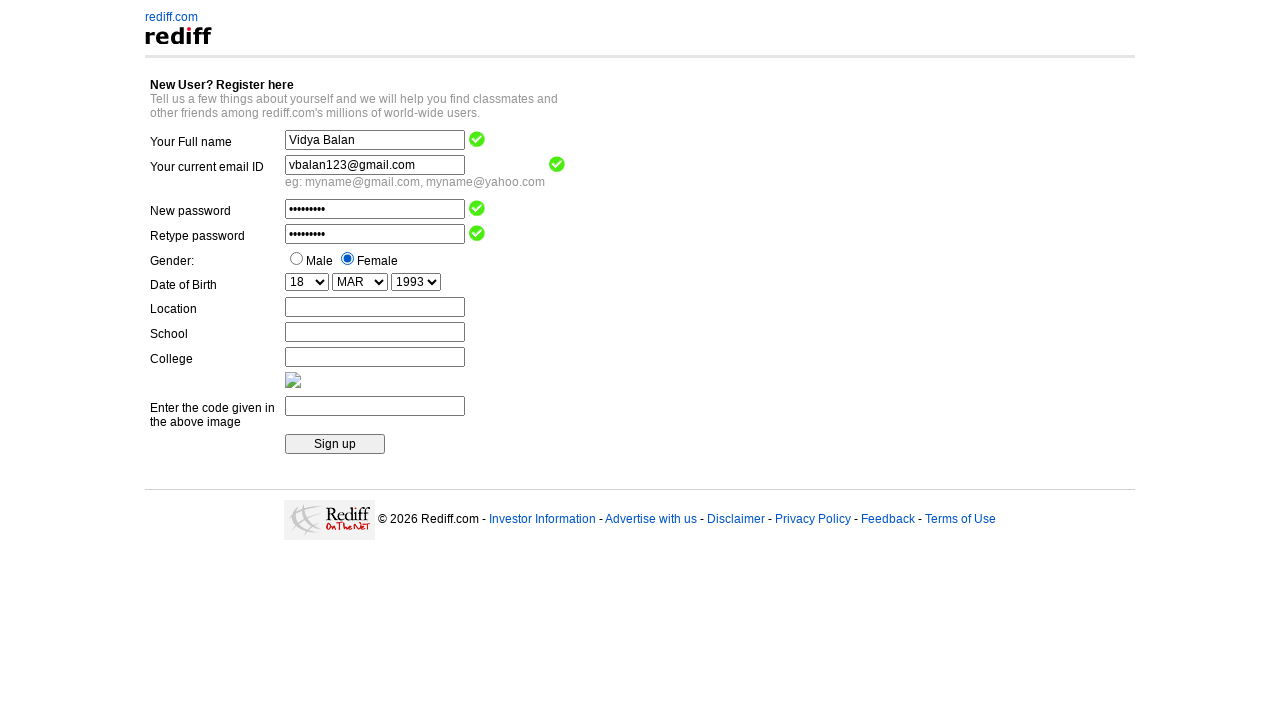

Verified register button is visible
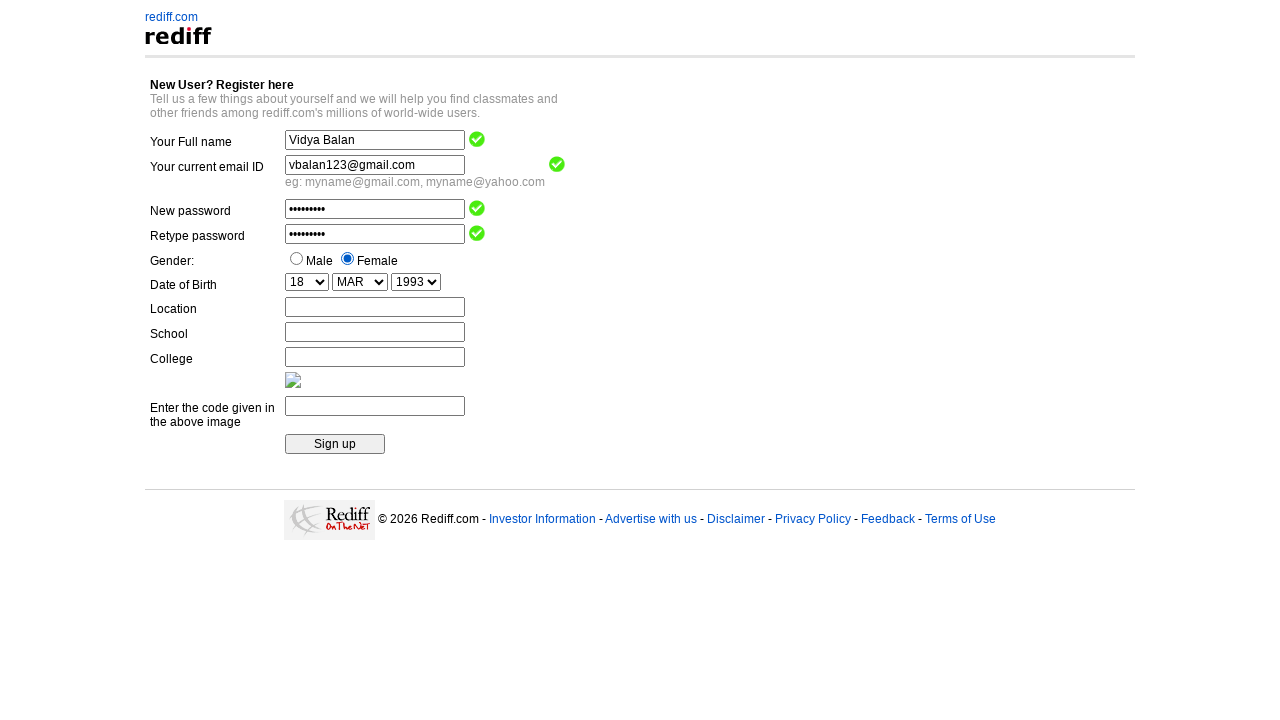

Verified footer element is visible
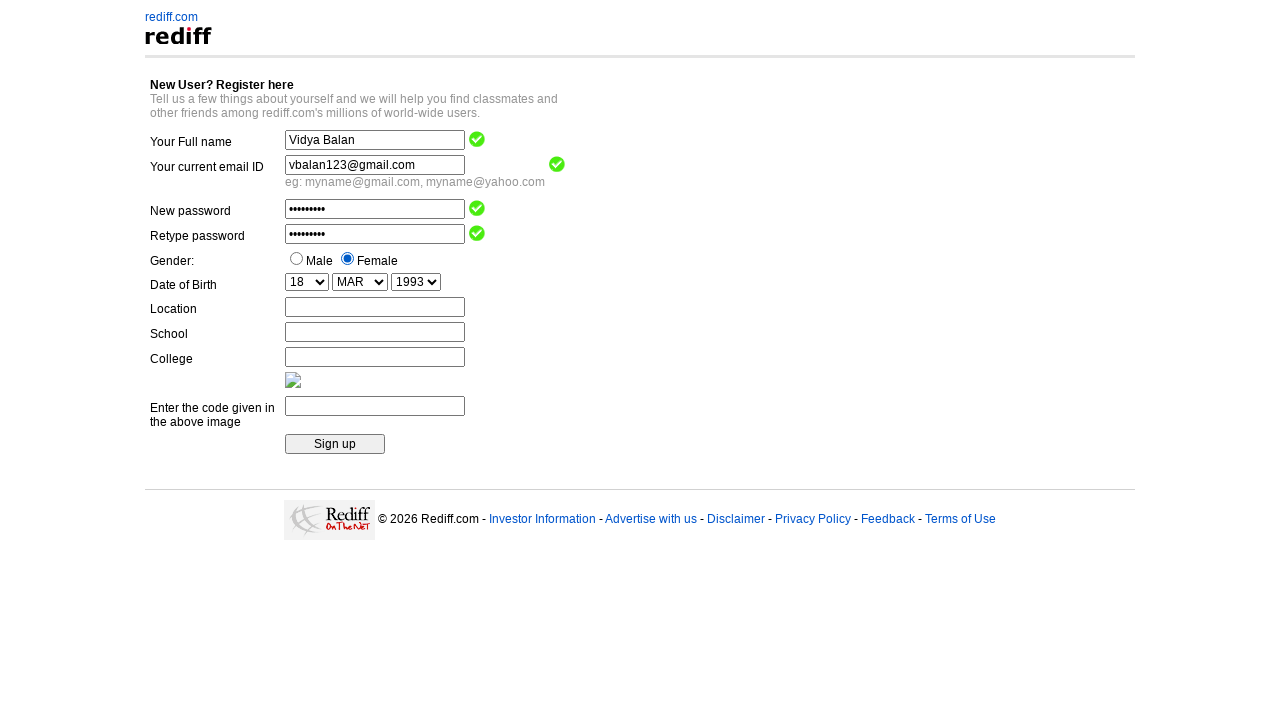

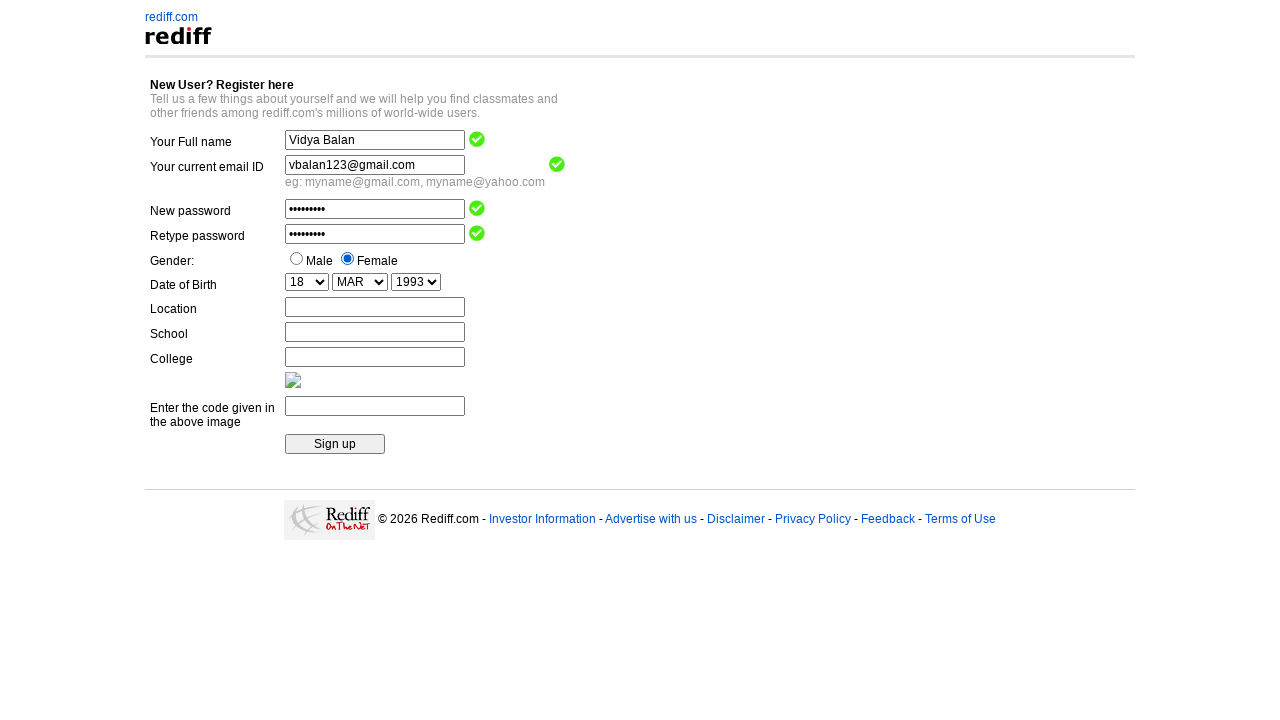